Navigates to the shadcn UI date picker documentation page and waits for it to load. This is a minimal test that verifies the page is accessible.

Starting URL: https://ui.shadcn.com/docs/components/date-picker

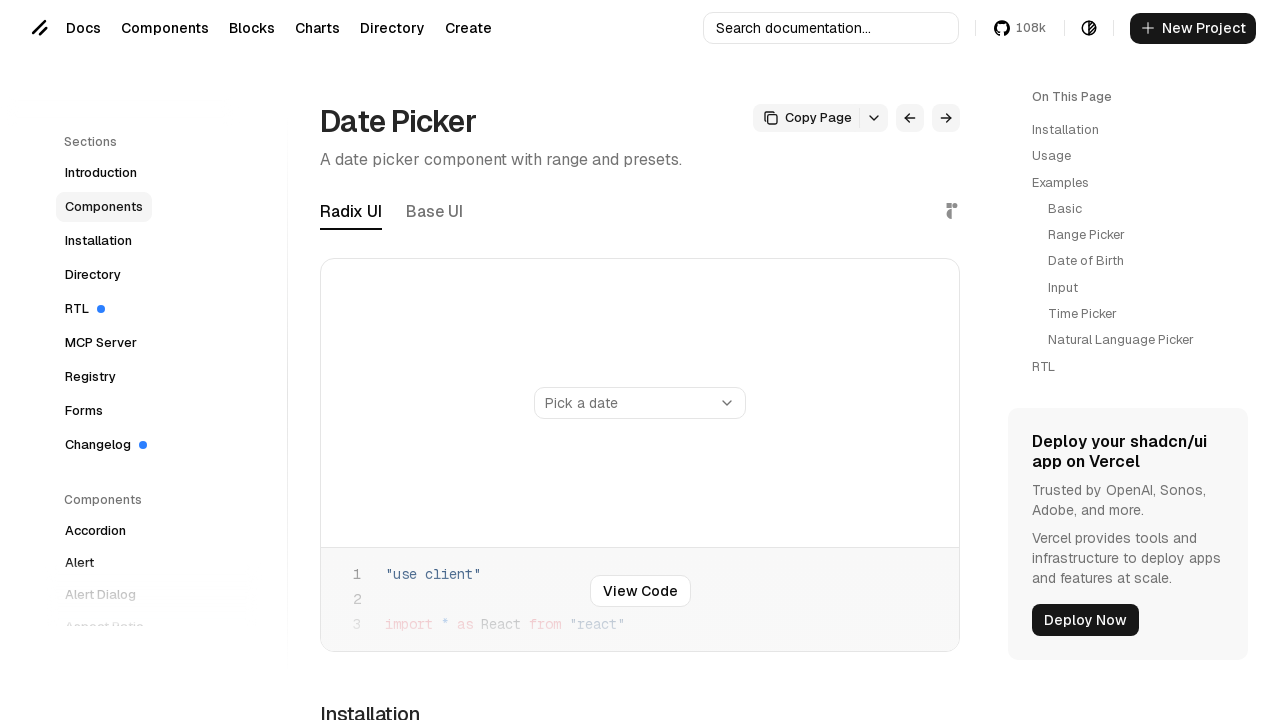

Navigated to shadcn UI date picker documentation page
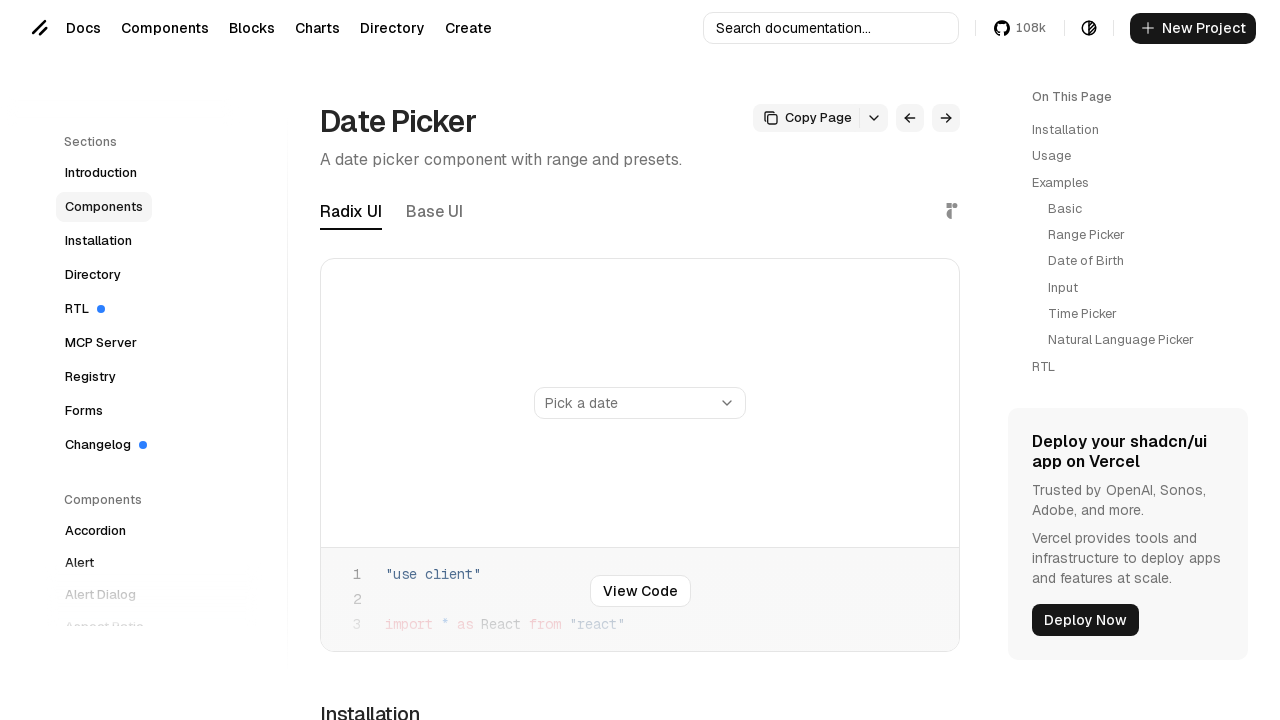

Page content loaded - h1 element is visible
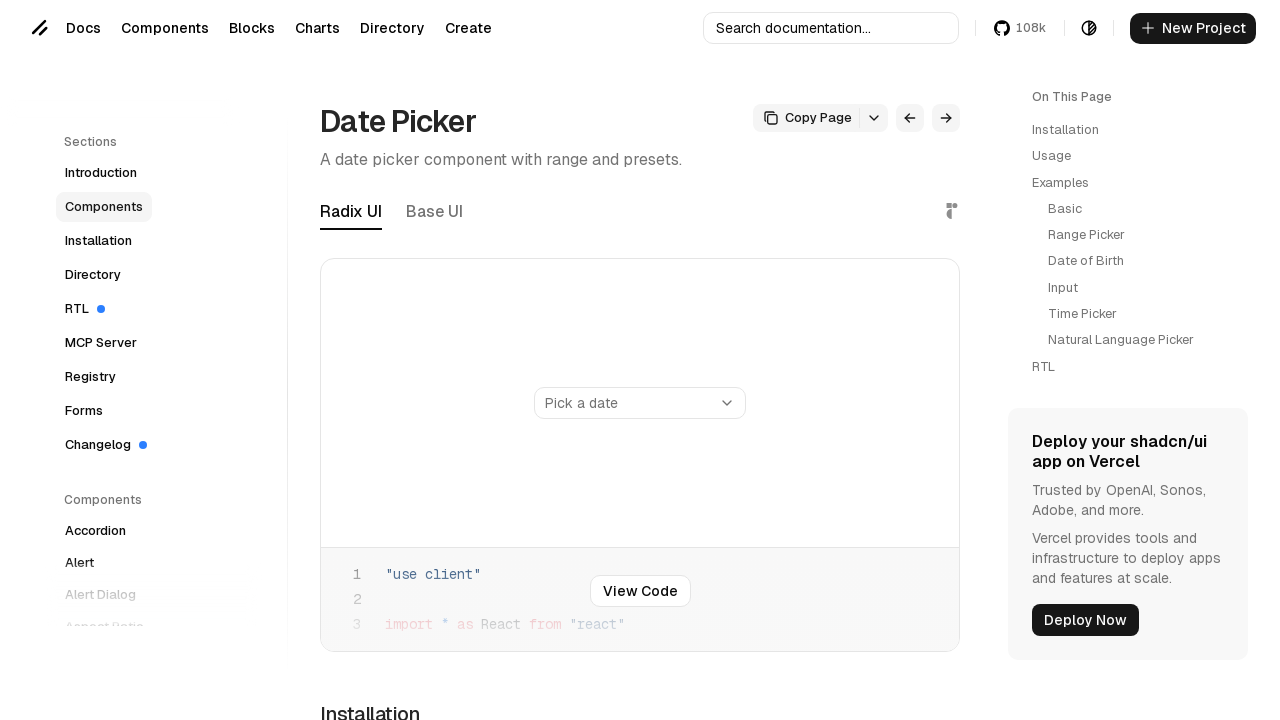

Set viewport size to 1920x1080
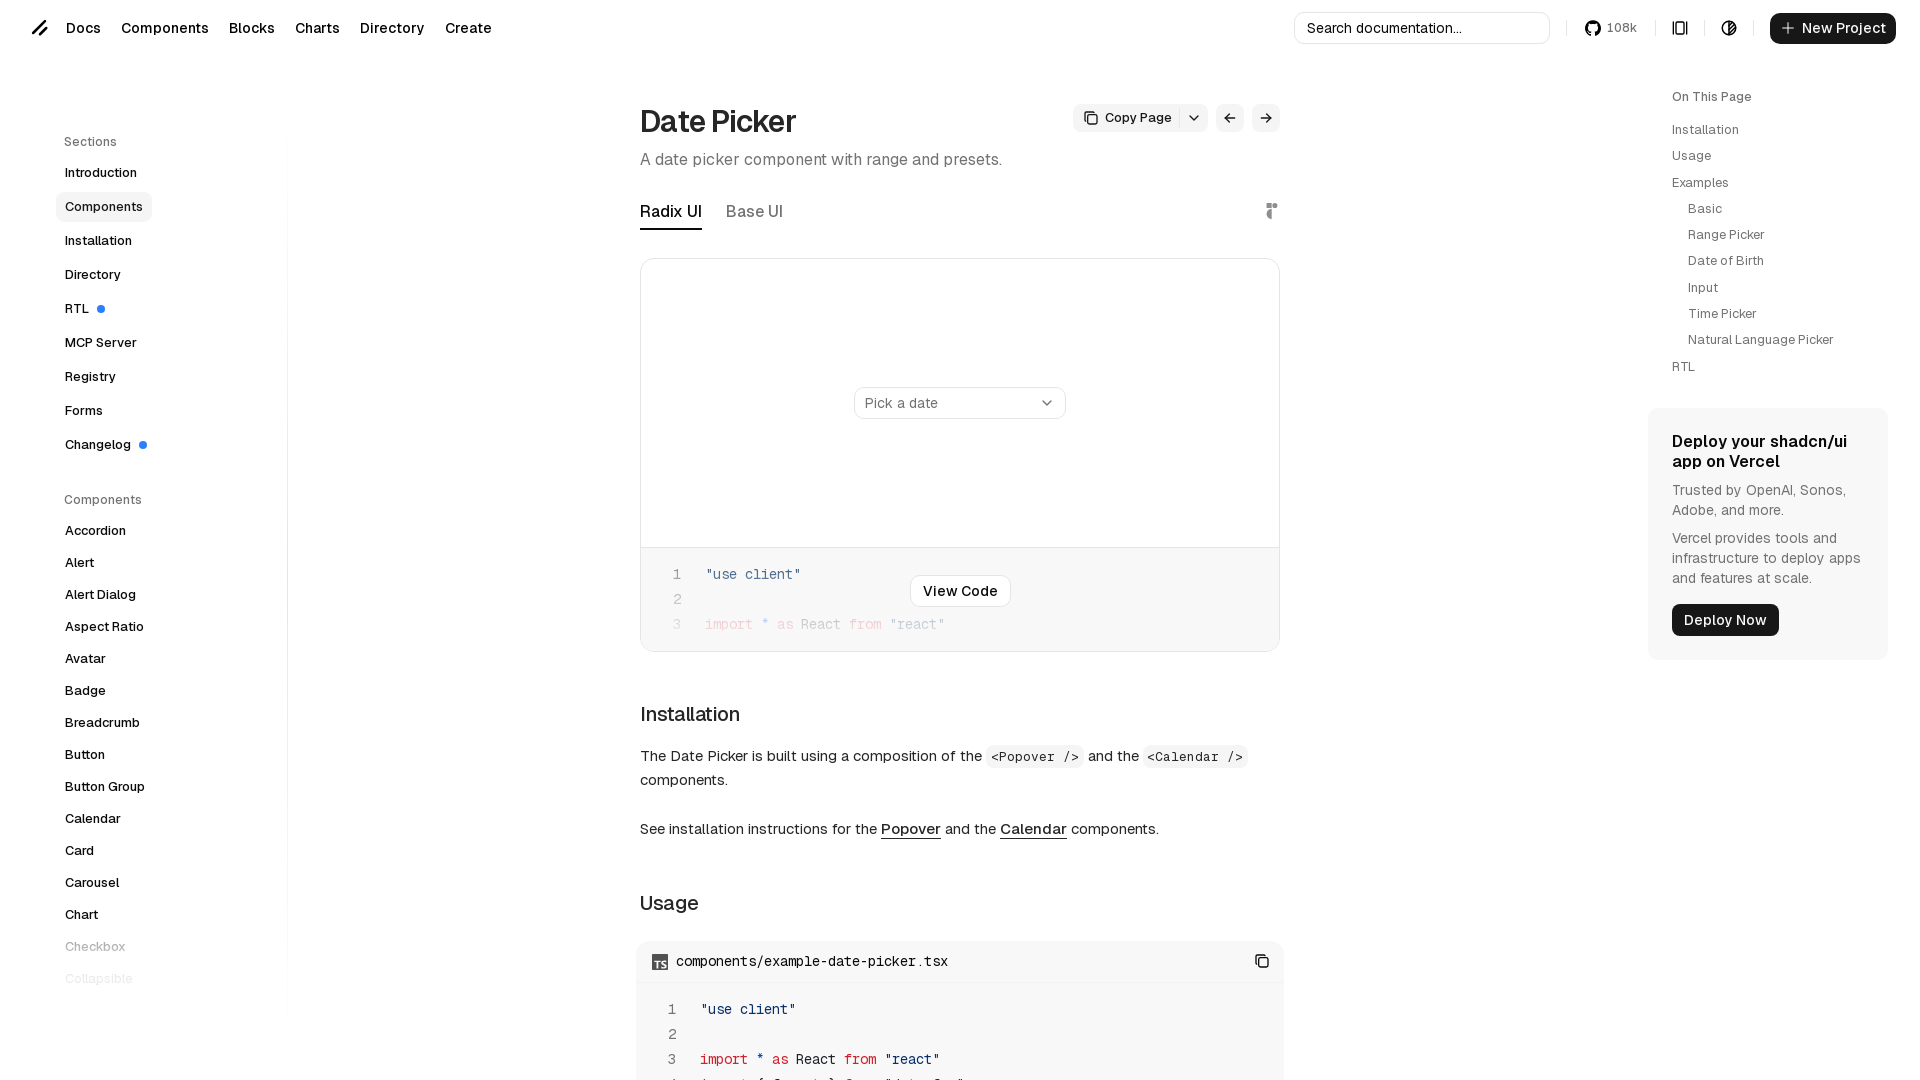

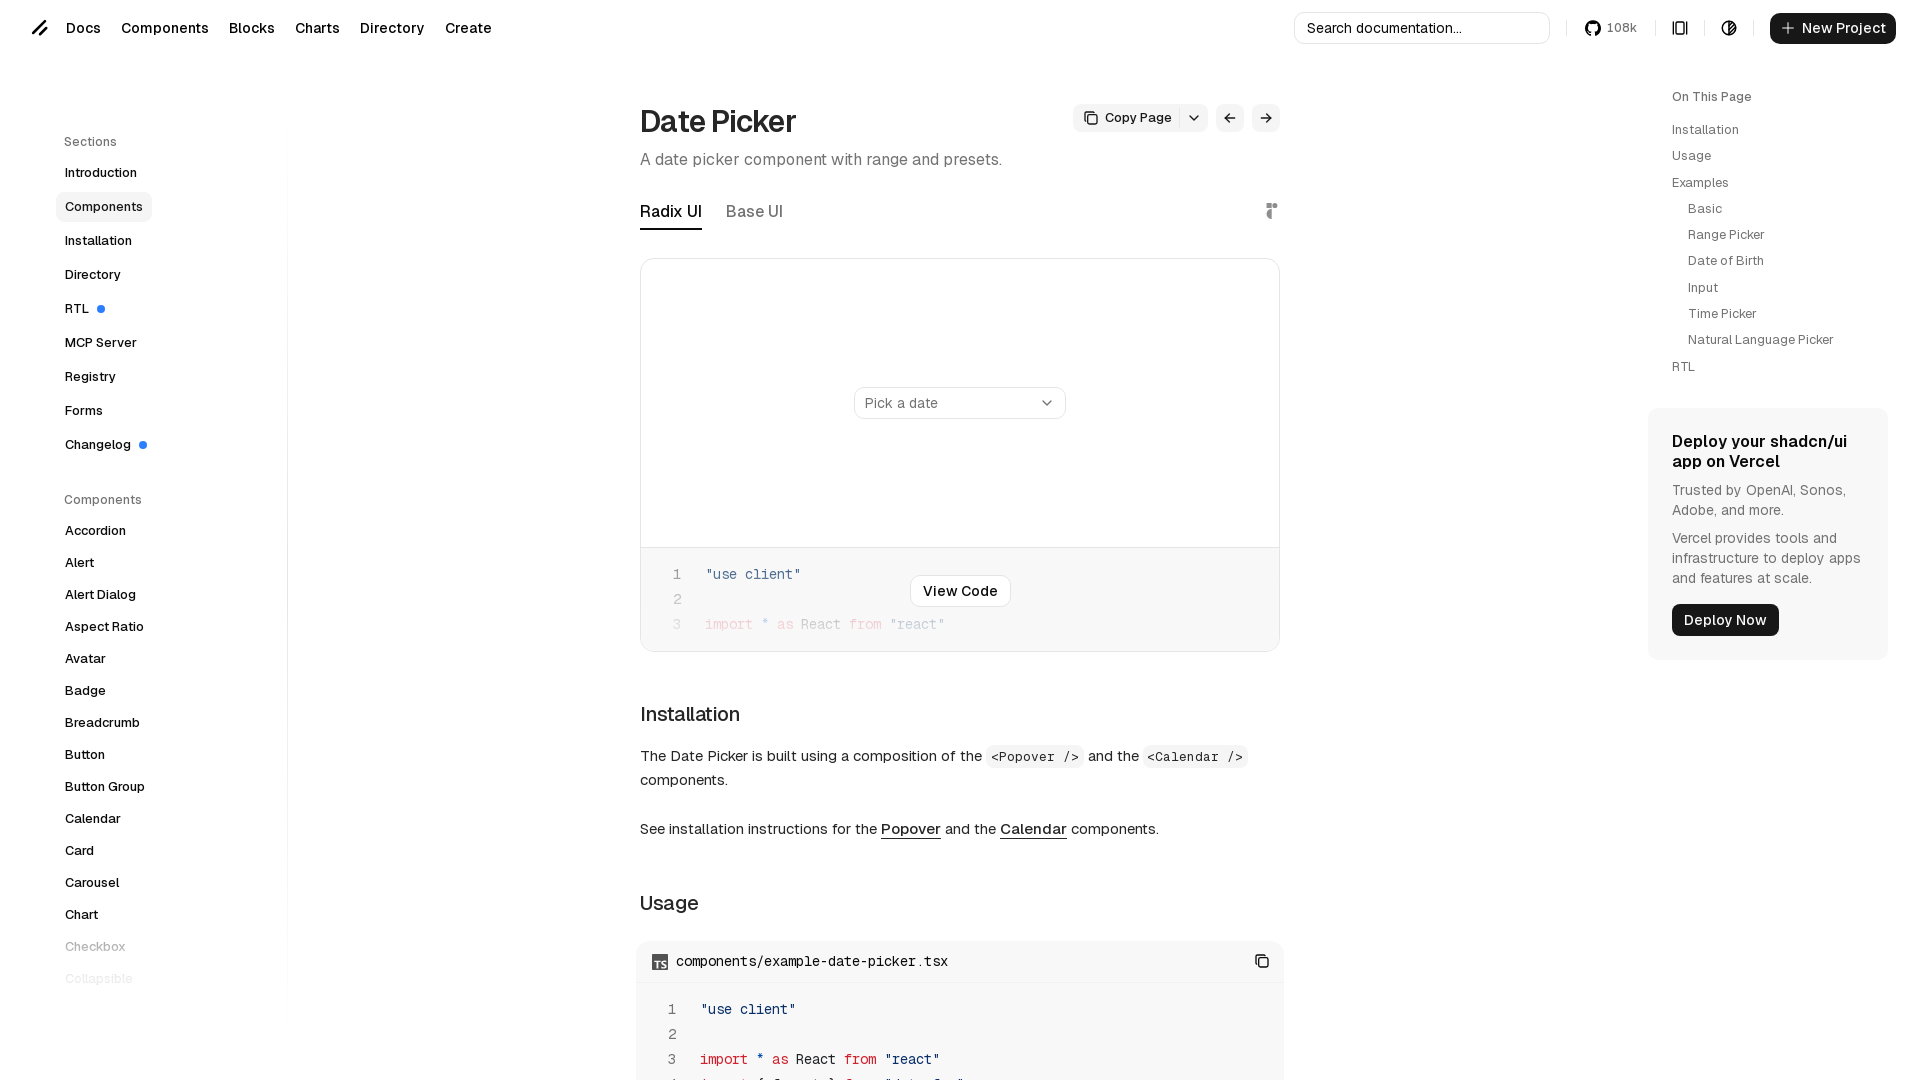